Tests A/B Testing page by clicking the link and verifying the page content is visible

Starting URL: https://the-internet.herokuapp.com/

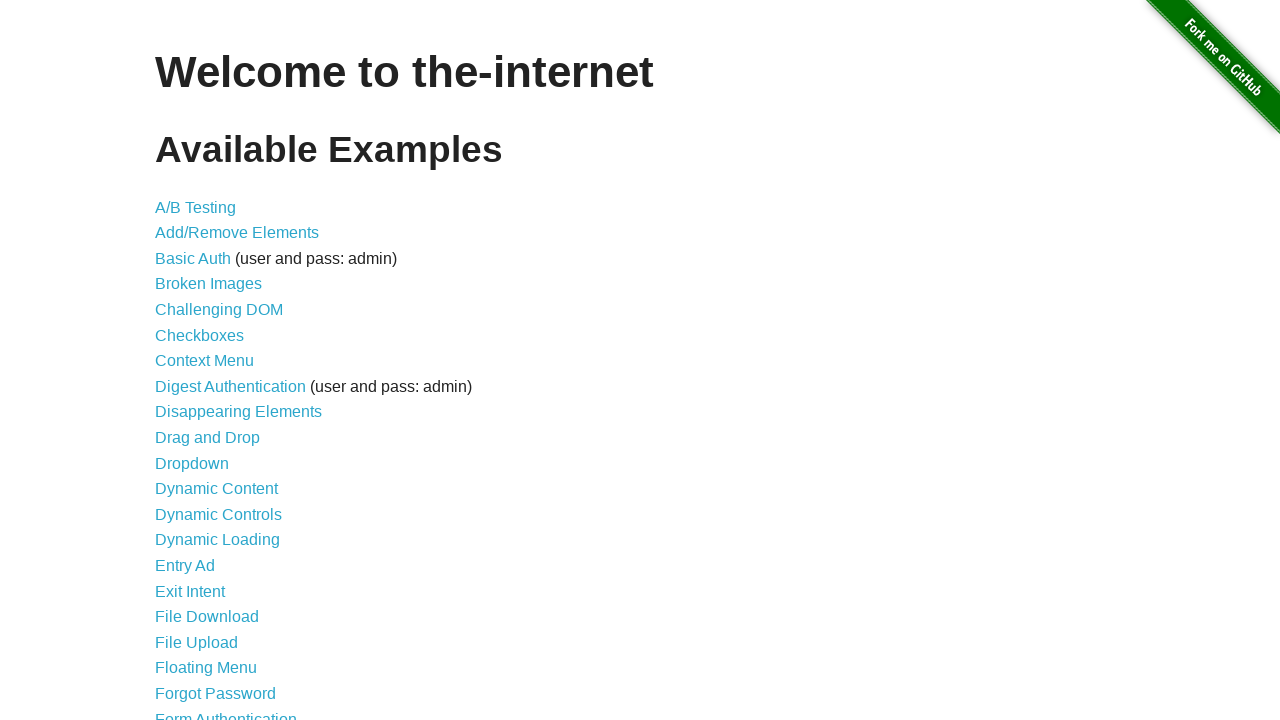

Clicked on A/B Testing link at (196, 207) on text=A/B Testing
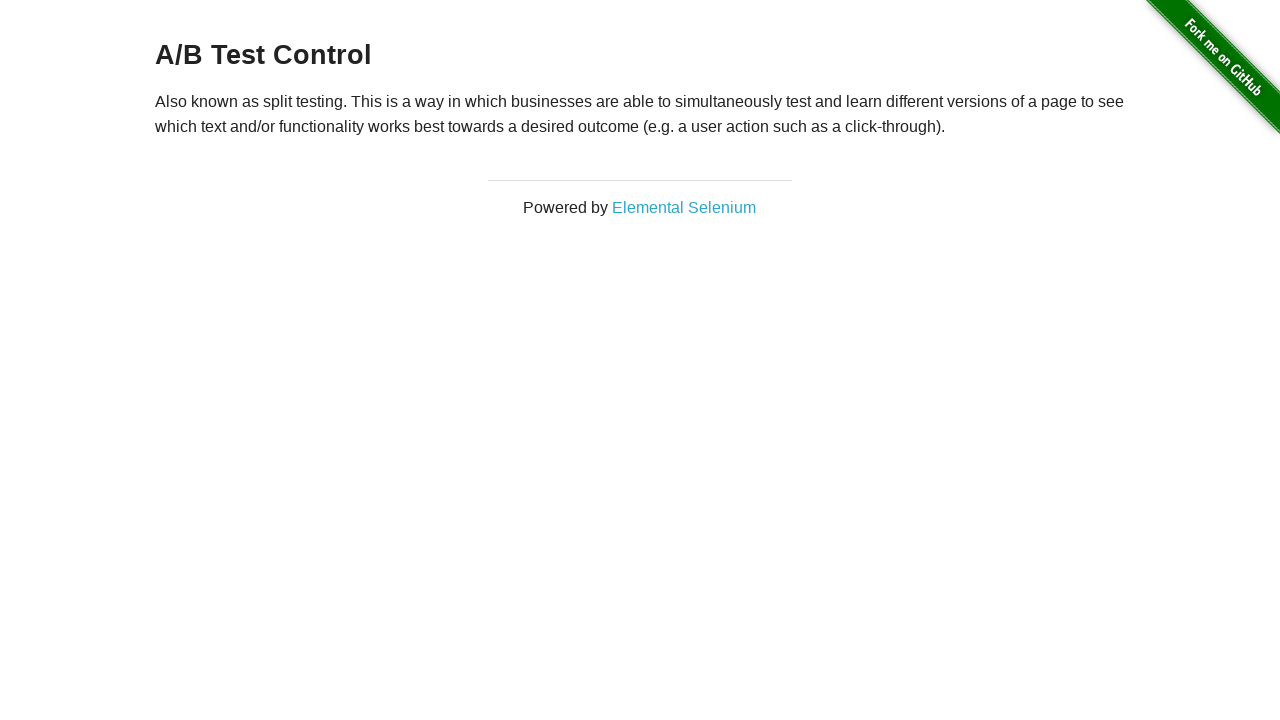

A/B Testing page URL loaded successfully
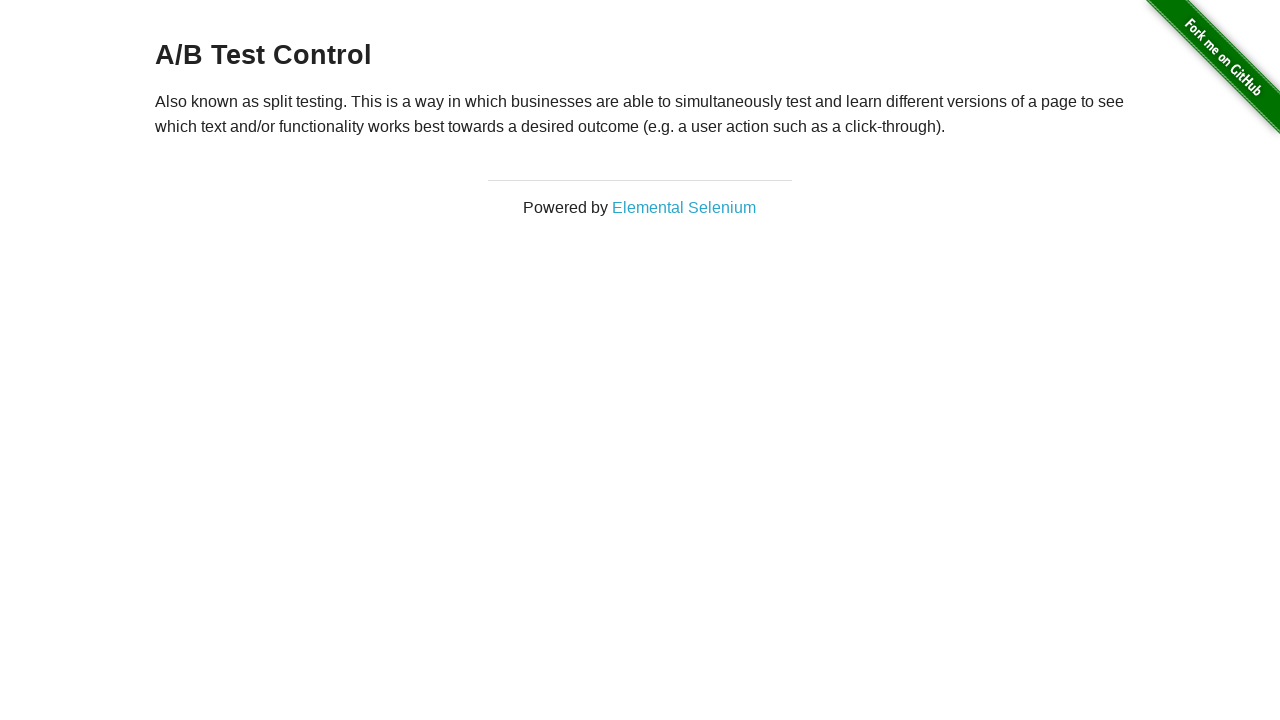

Page heading (h3) element became visible
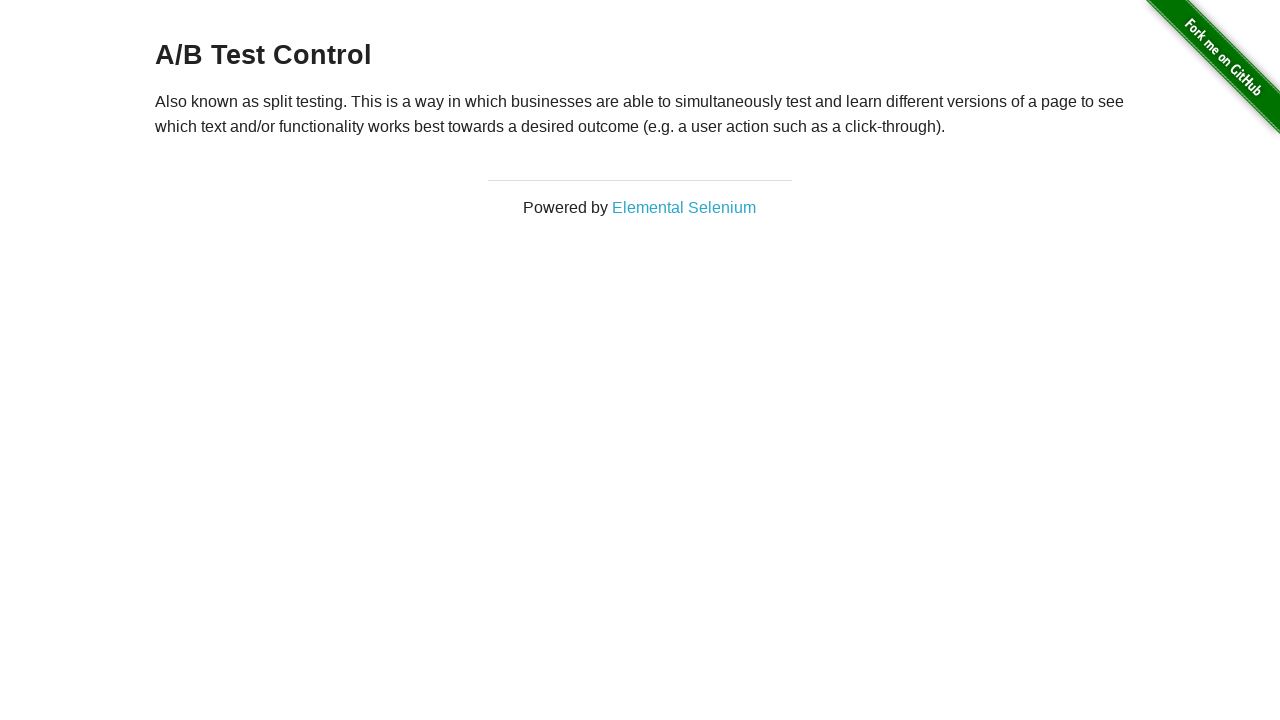

Page content paragraph (p) element became visible
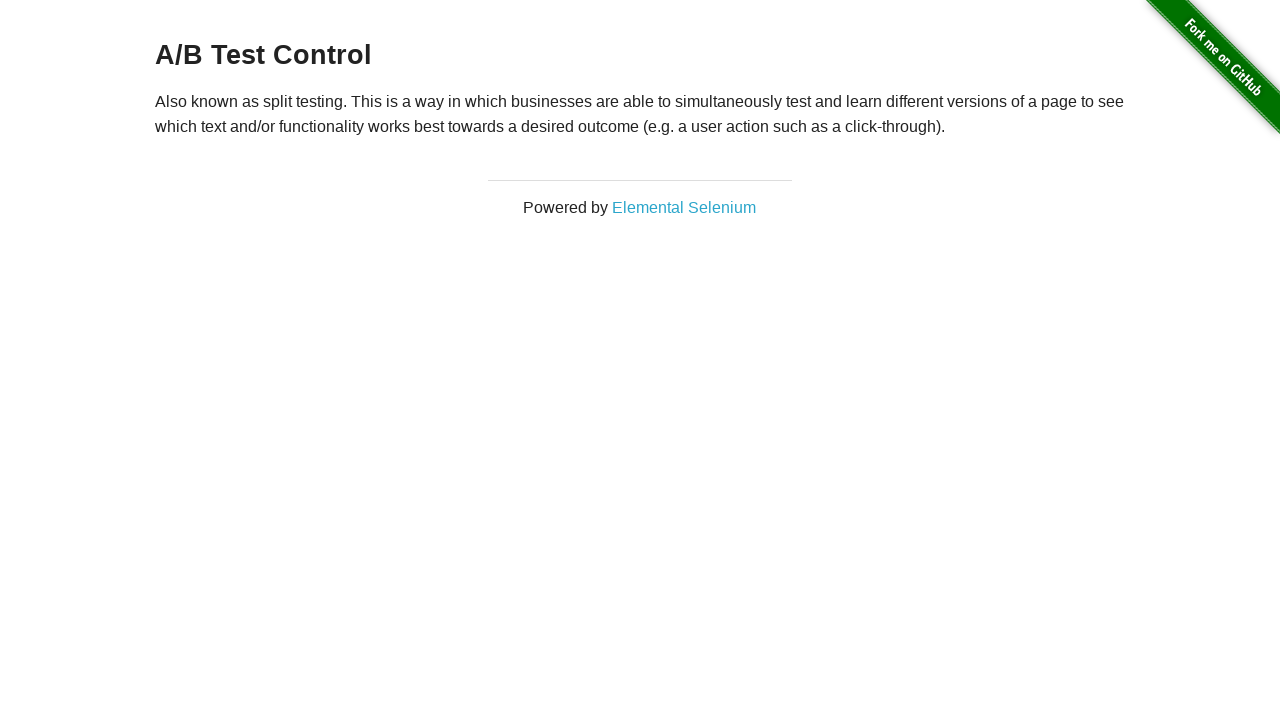

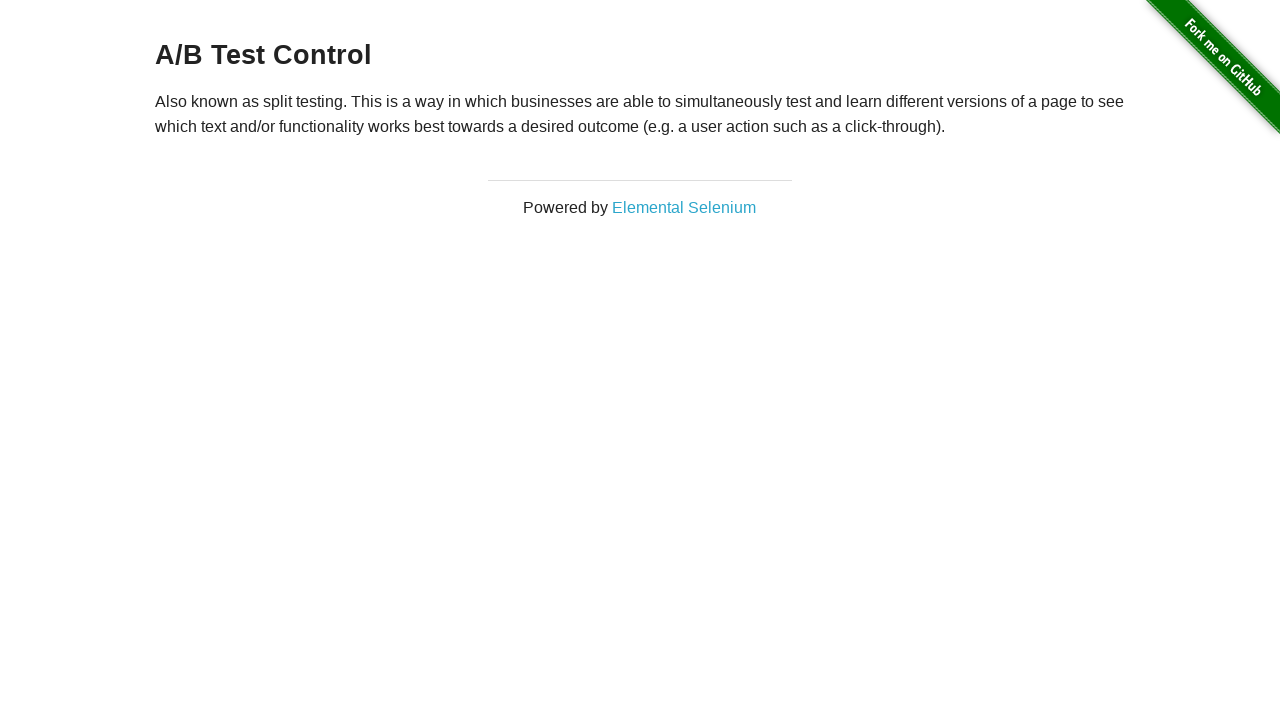